Tests the FAQ section on a scooter rental website by clicking on each FAQ question and verifying that the corresponding answer text is displayed correctly.

Starting URL: https://qa-scooter.praktikum-services.ru/

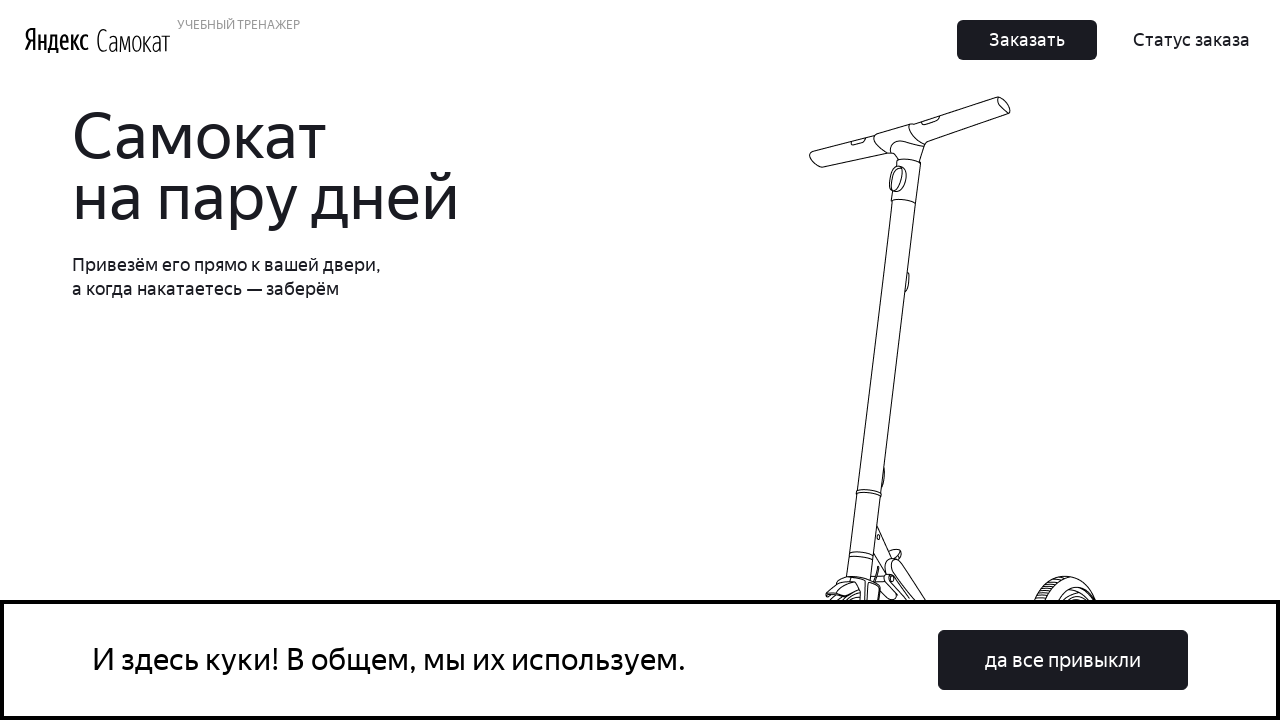

FAQ accordion section loaded
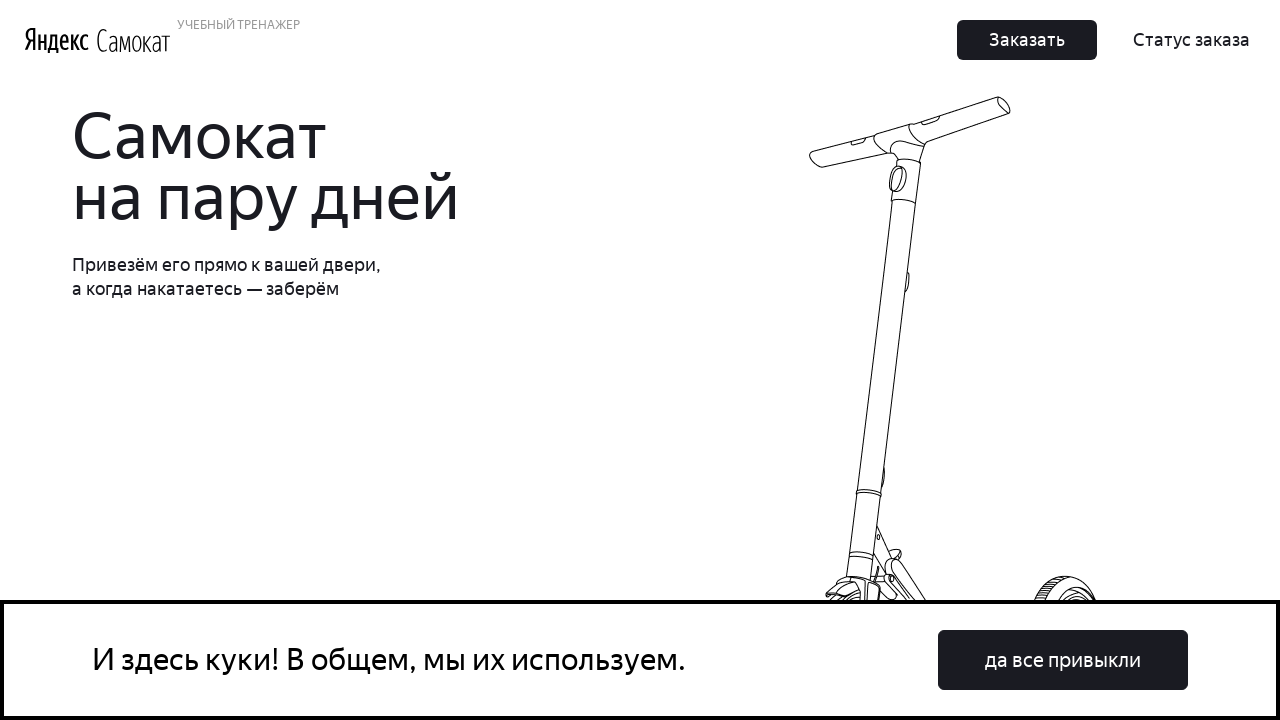

Located all FAQ accordion items
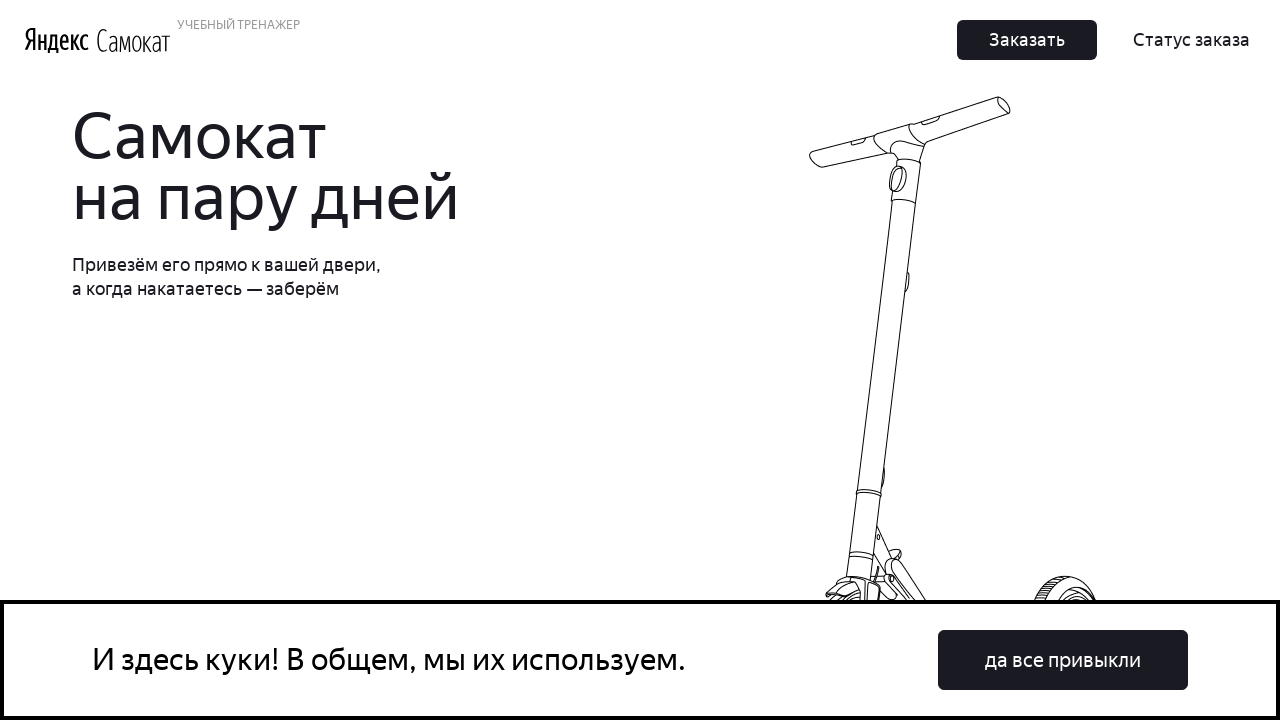

Clicked FAQ question 1: 'Сколько это стоит? И как оплатить?' at (967, 361) on .accordion__item >> nth=0 >> .accordion__button
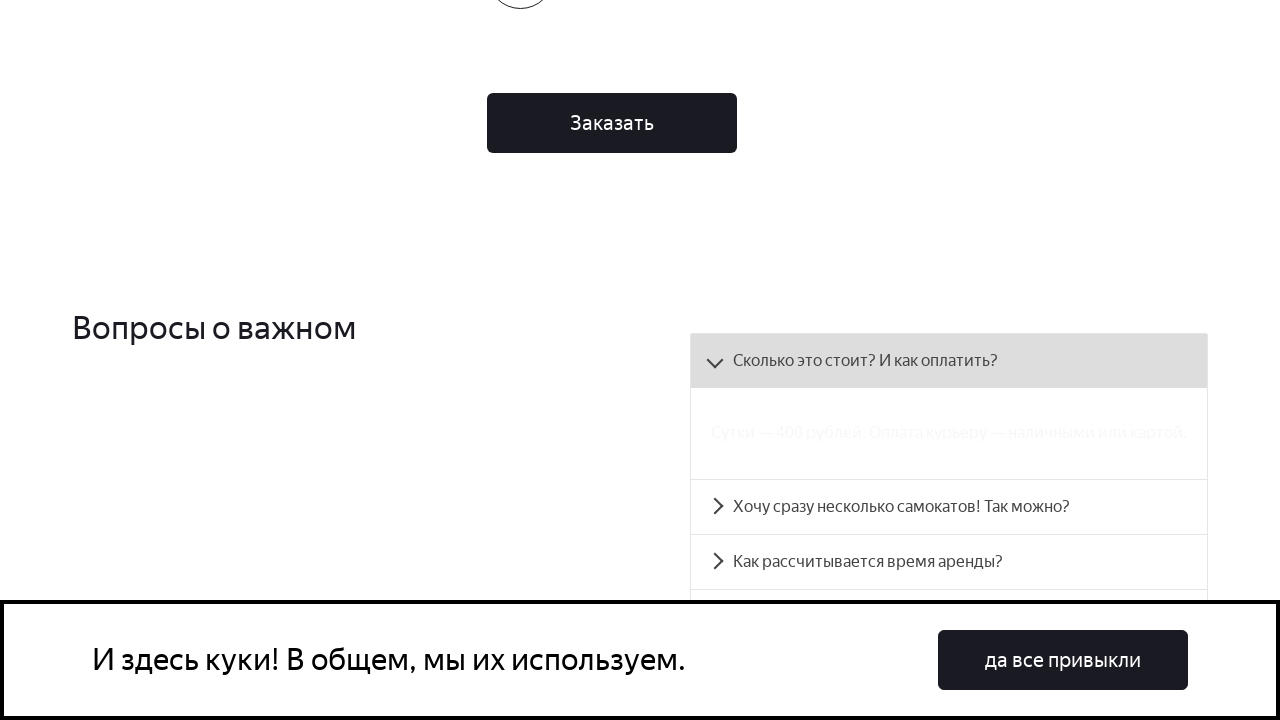

FAQ answer panel 1 became visible
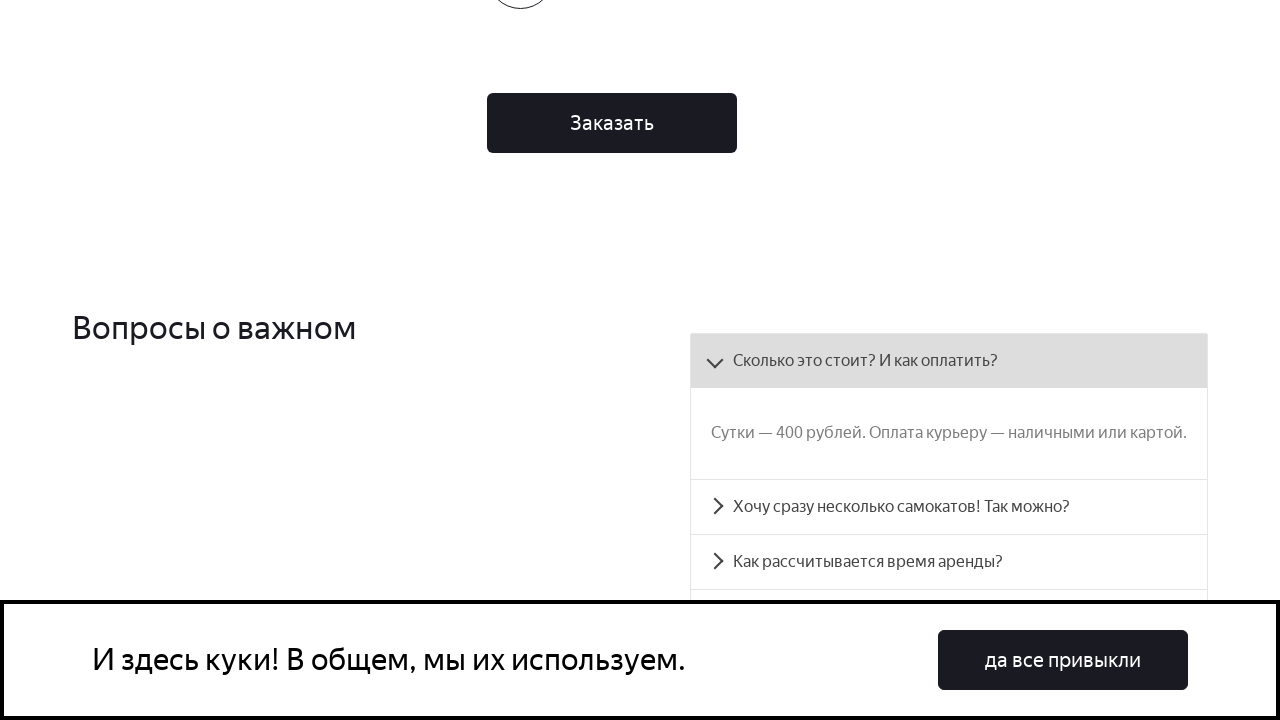

Clicked FAQ question 2: 'Хочу сразу несколько самокатов! Так можно?' at (949, 507) on .accordion__item >> nth=1 >> .accordion__button
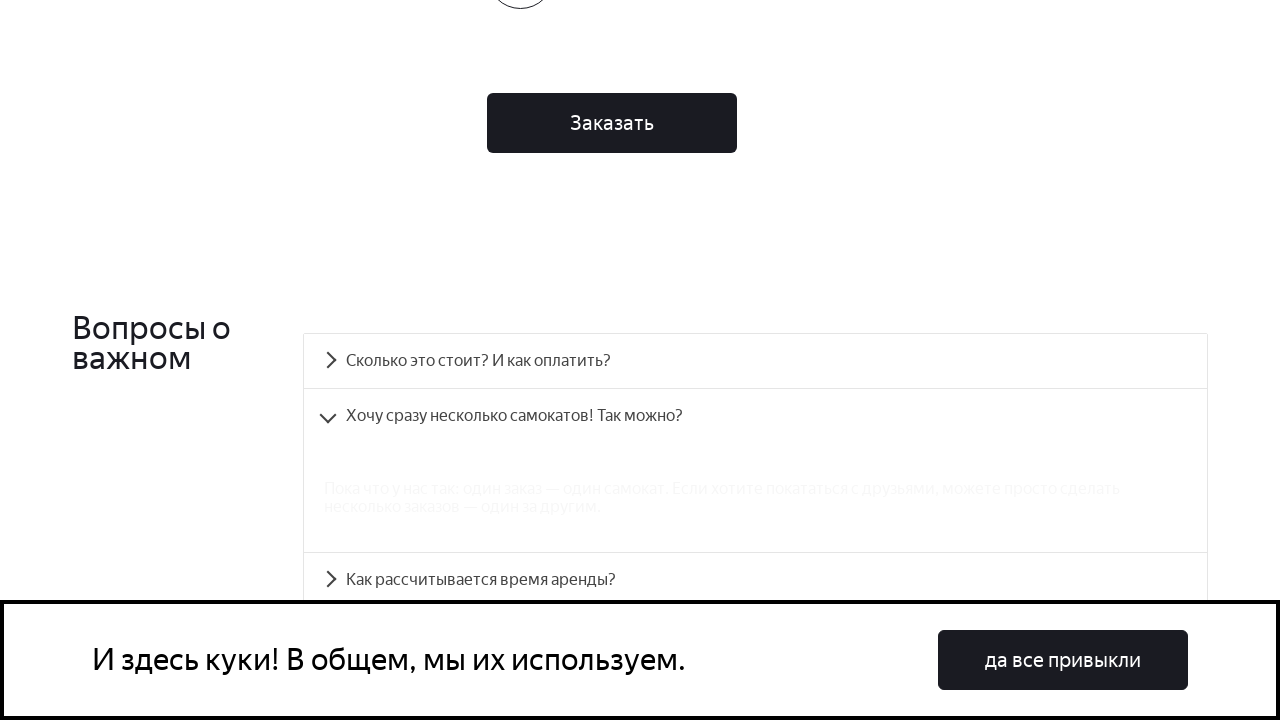

FAQ answer panel 2 became visible
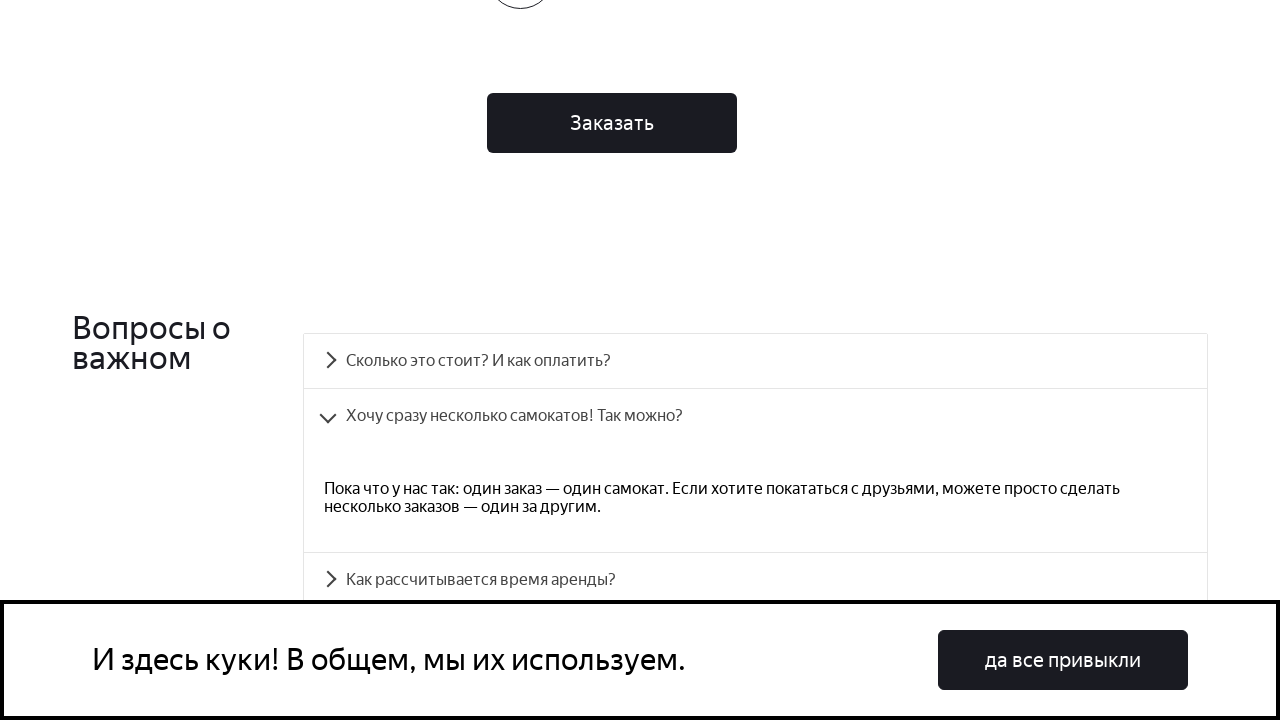

Clicked FAQ question 3: 'Как рассчитывается время аренды?' at (755, 580) on .accordion__item >> nth=2 >> .accordion__button
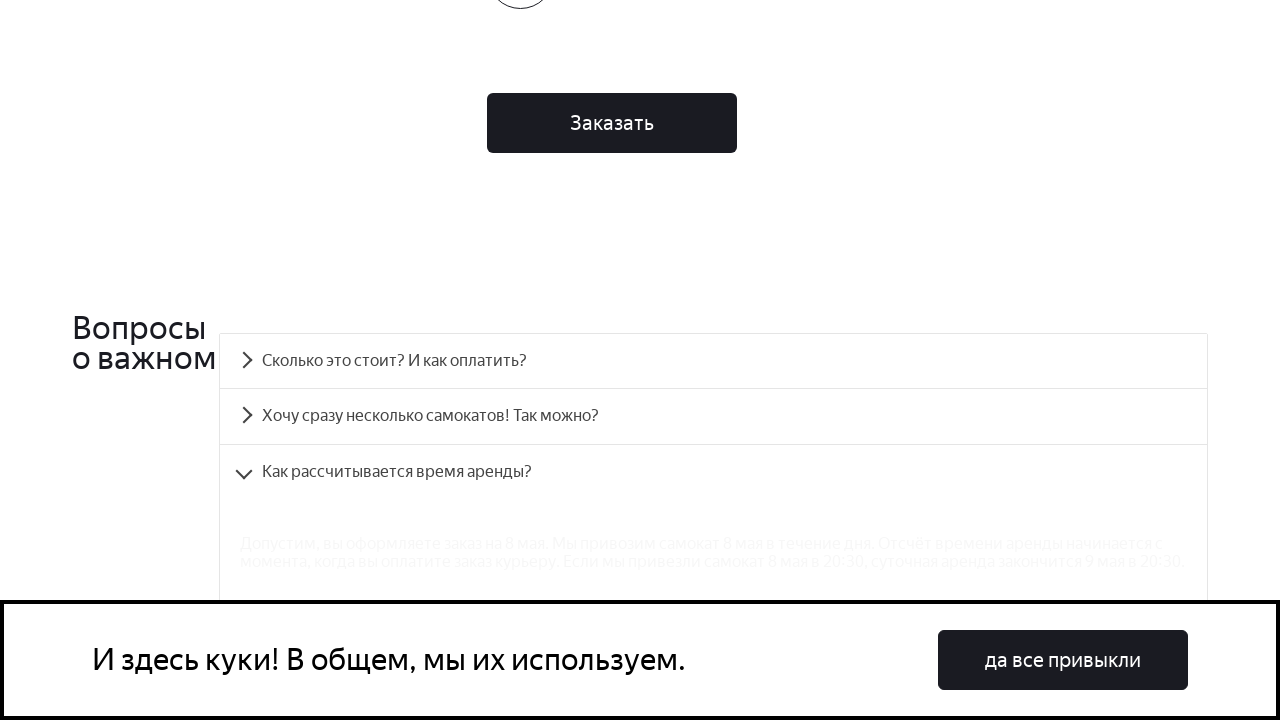

FAQ answer panel 3 became visible
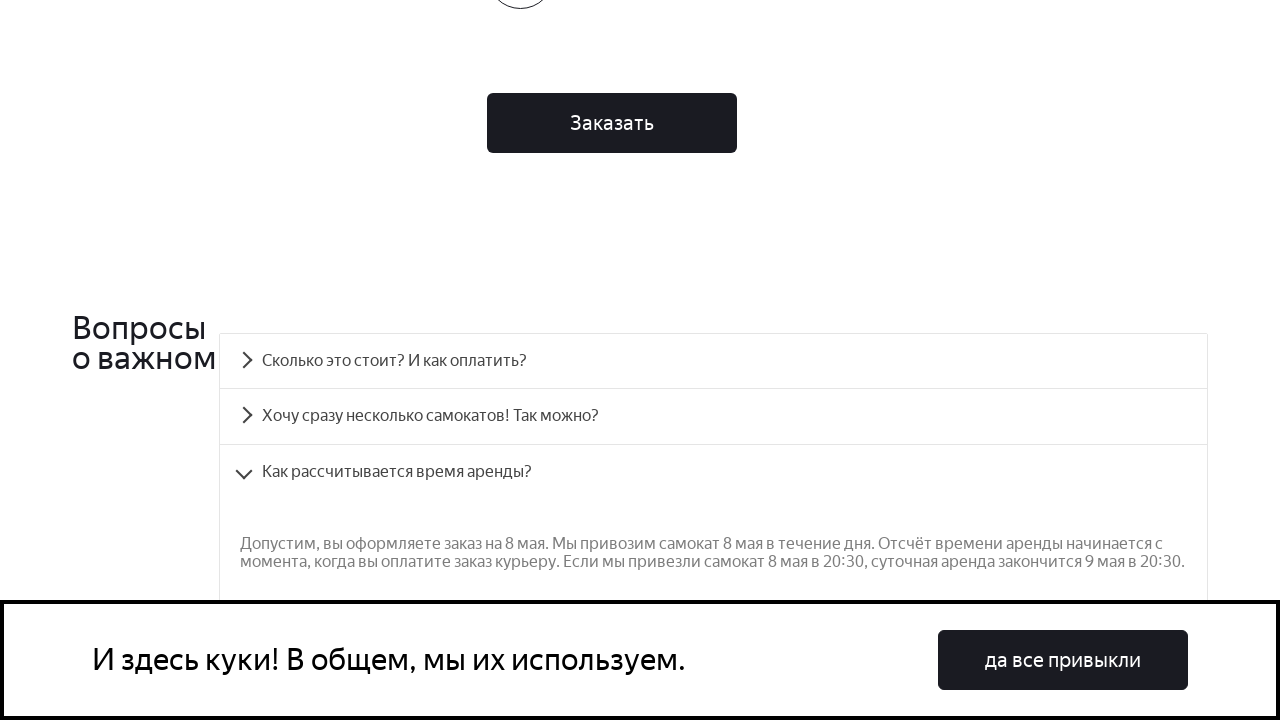

Clicked FAQ question 4: 'Можно ли заказать самокат прямо на сегодня?' at (714, 361) on .accordion__item >> nth=3 >> .accordion__button
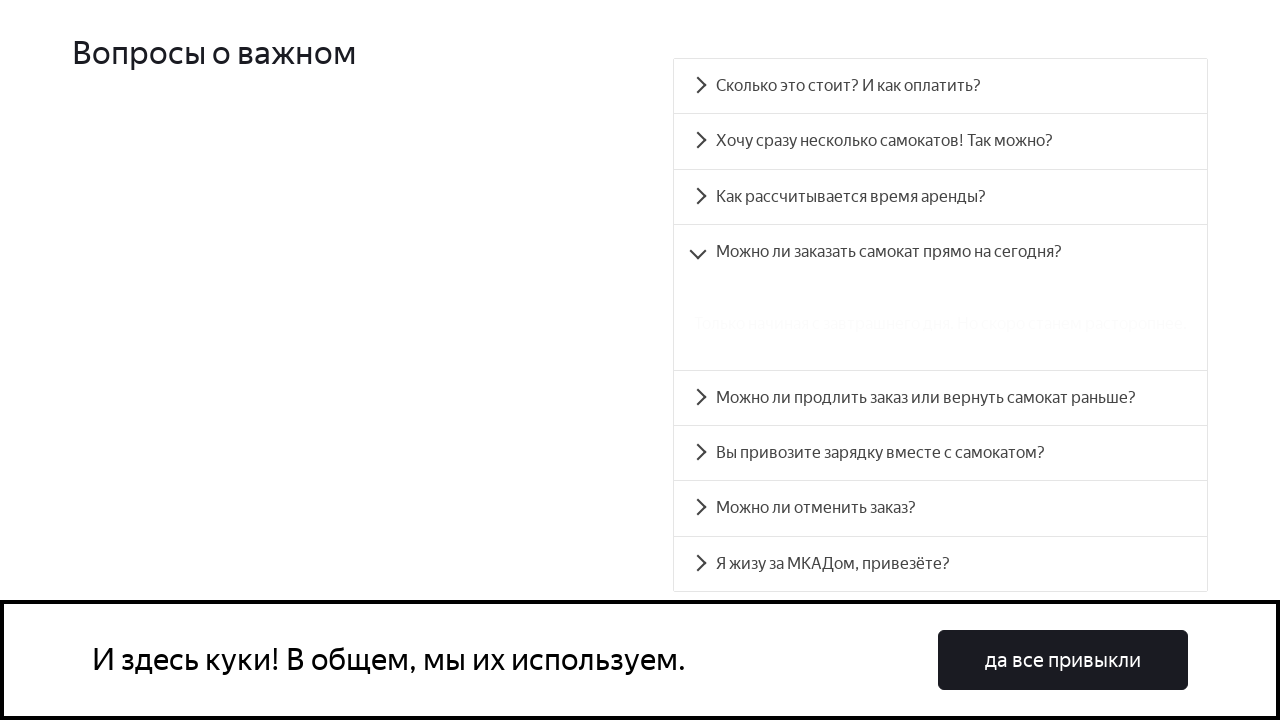

FAQ answer panel 4 became visible
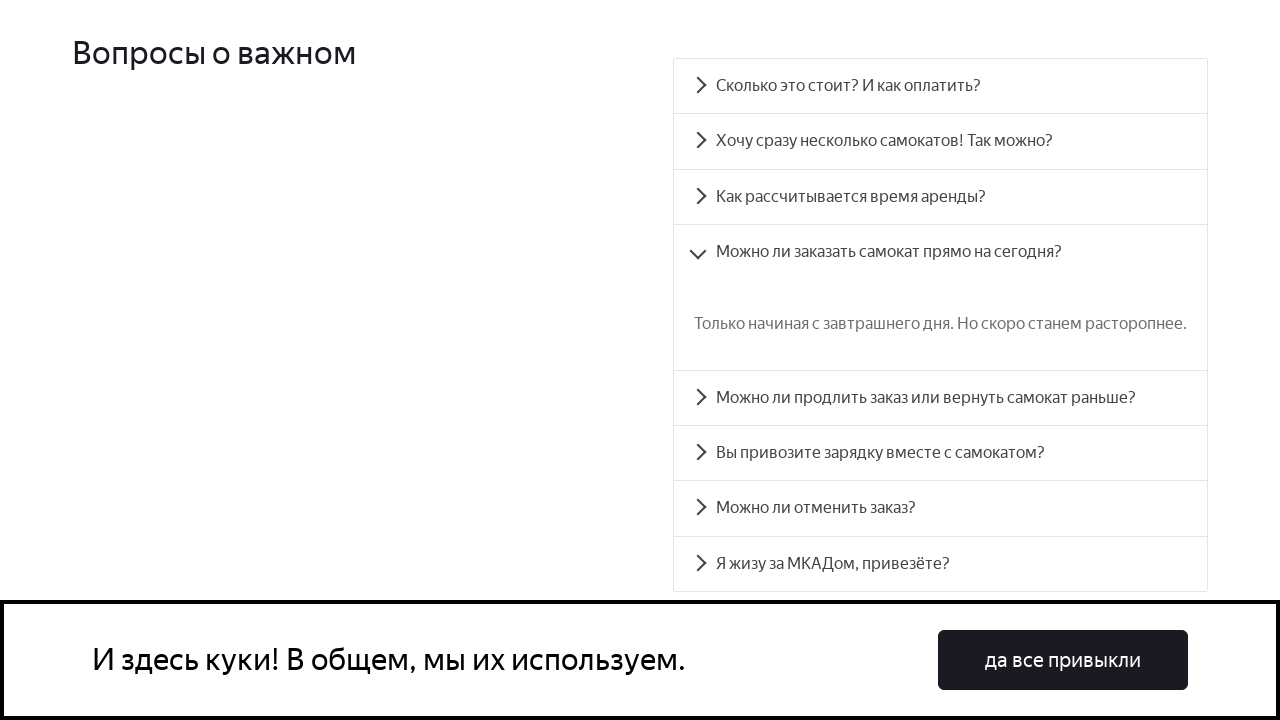

Clicked FAQ question 5: 'Можно ли продлить заказ или вернуть самокат раньше?' at (940, 398) on .accordion__item >> nth=4 >> .accordion__button
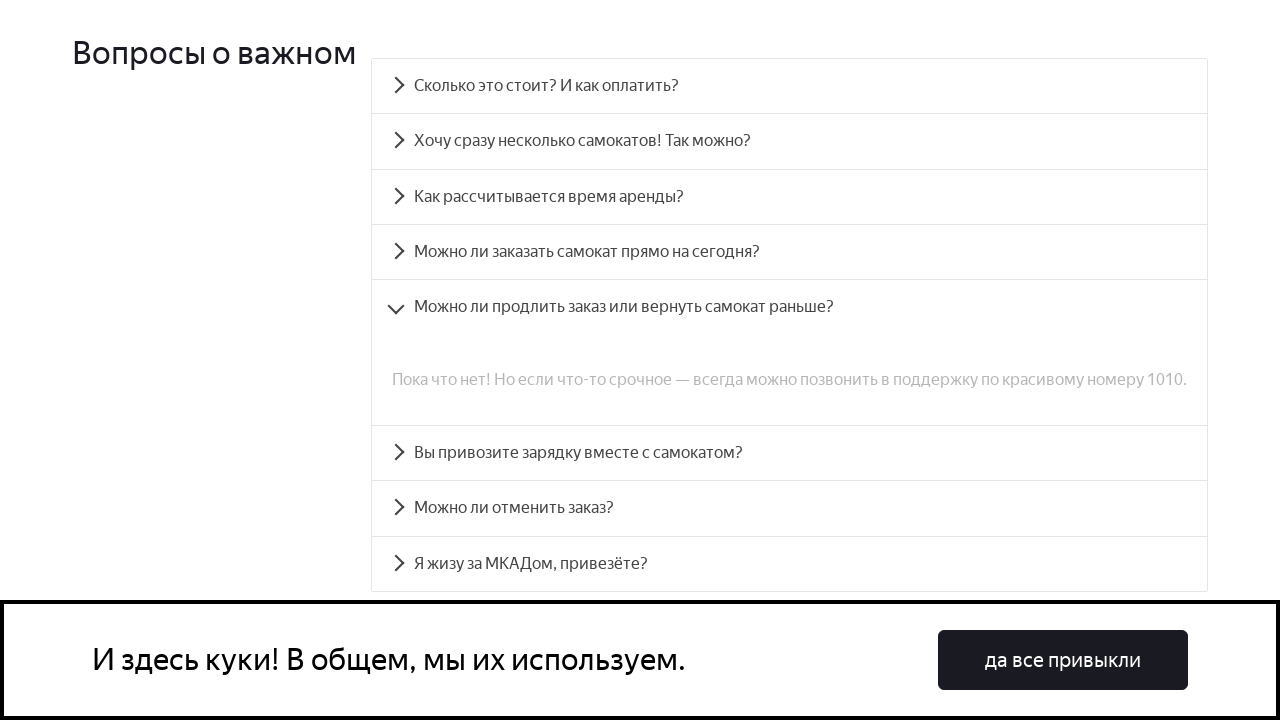

FAQ answer panel 5 became visible
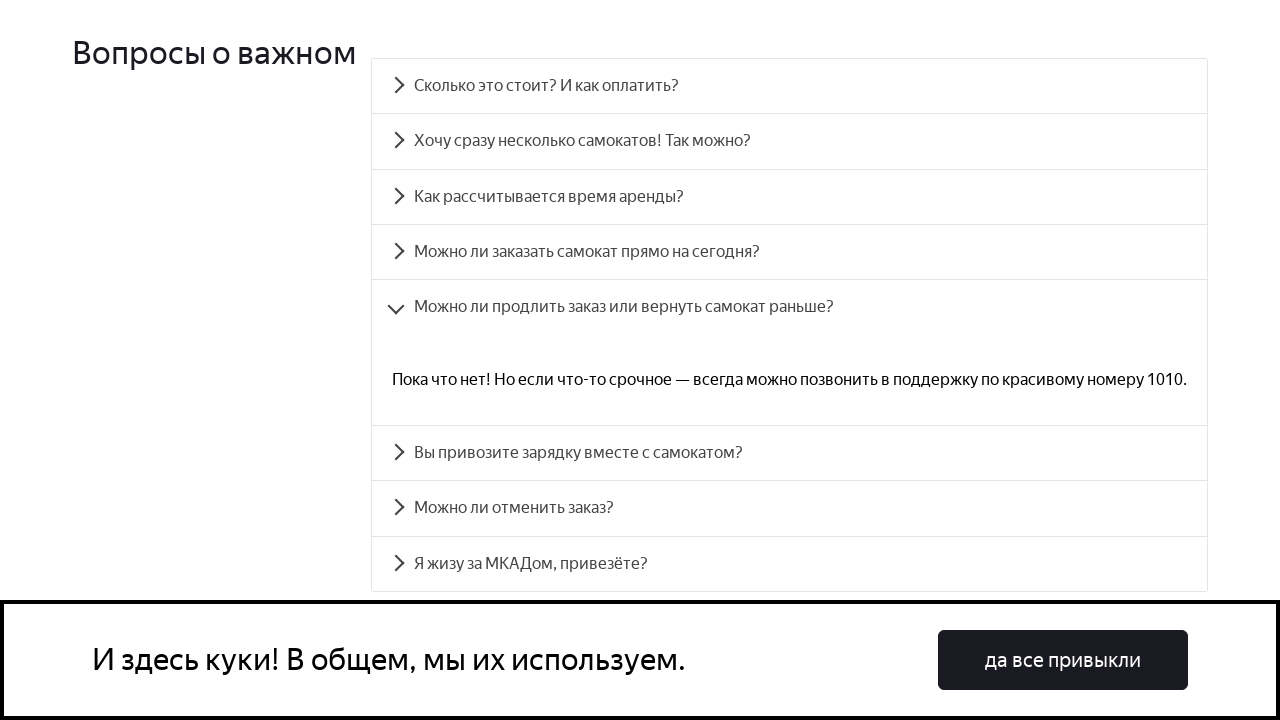

Clicked FAQ question 6: 'Вы привозите зарядку вместе с самокатом?' at (790, 453) on .accordion__item >> nth=5 >> .accordion__button
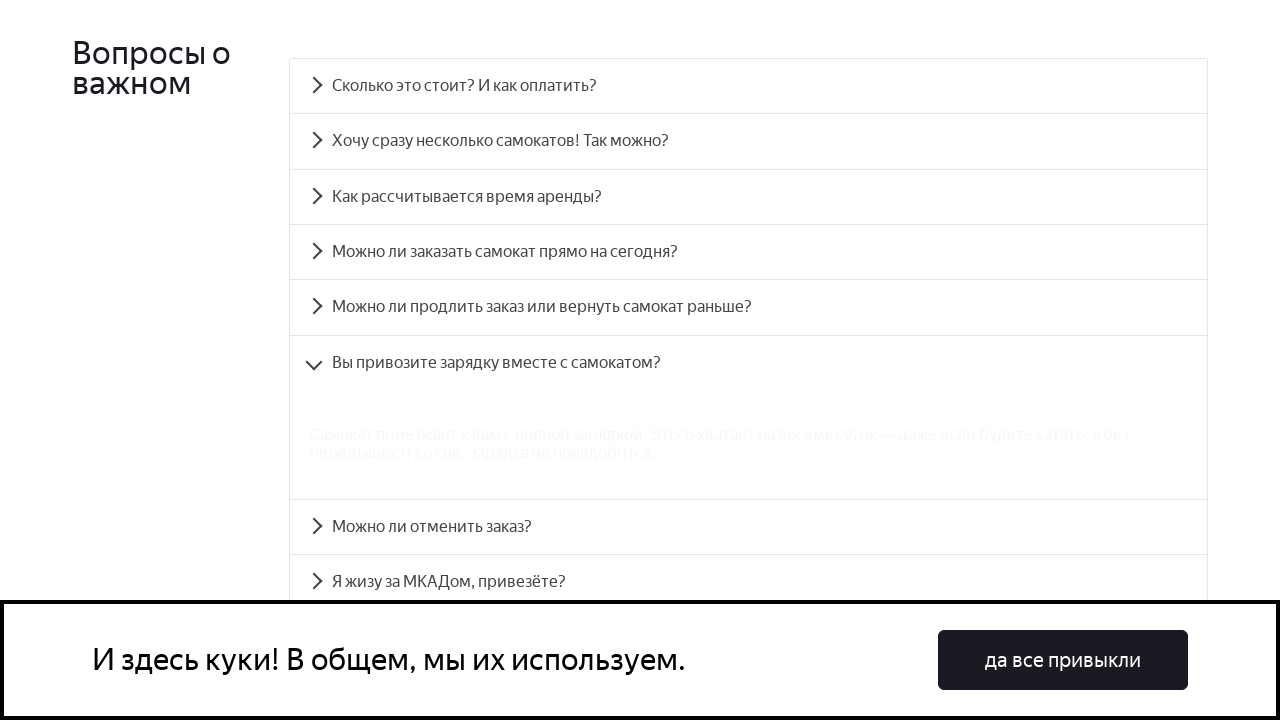

FAQ answer panel 6 became visible
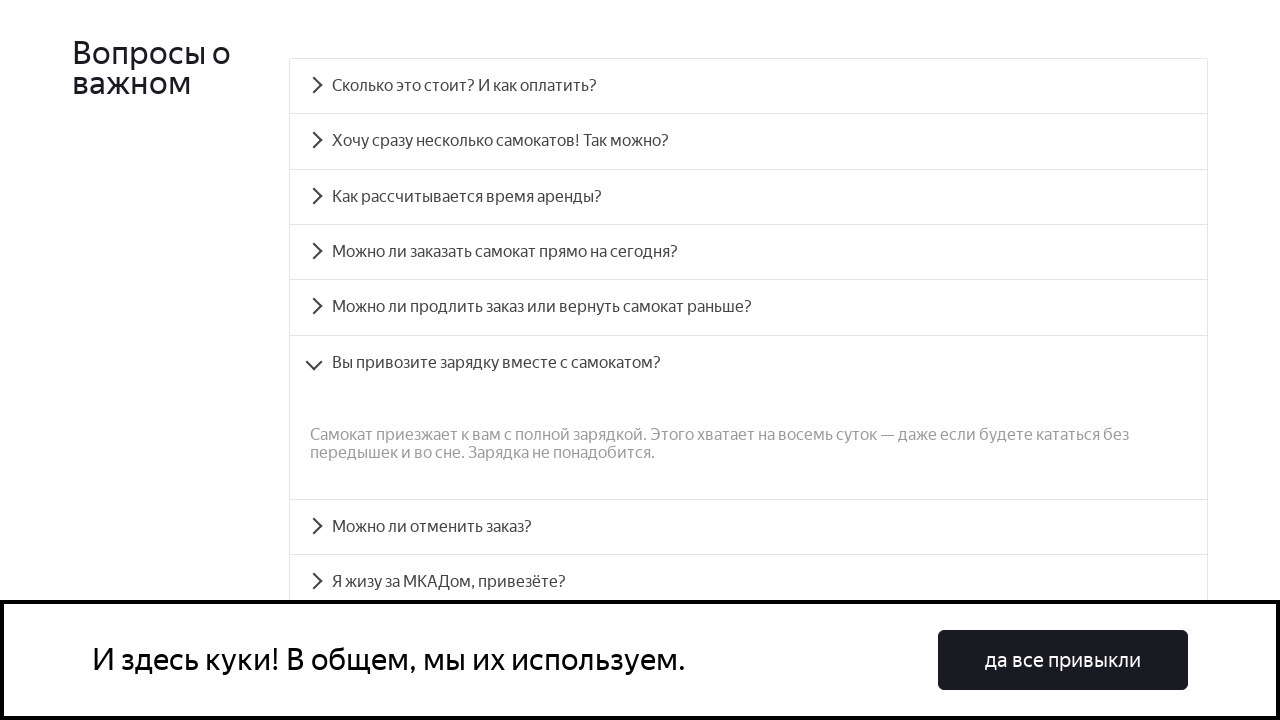

Clicked FAQ question 7: 'Можно ли отменить заказ?' at (748, 527) on .accordion__item >> nth=6 >> .accordion__button
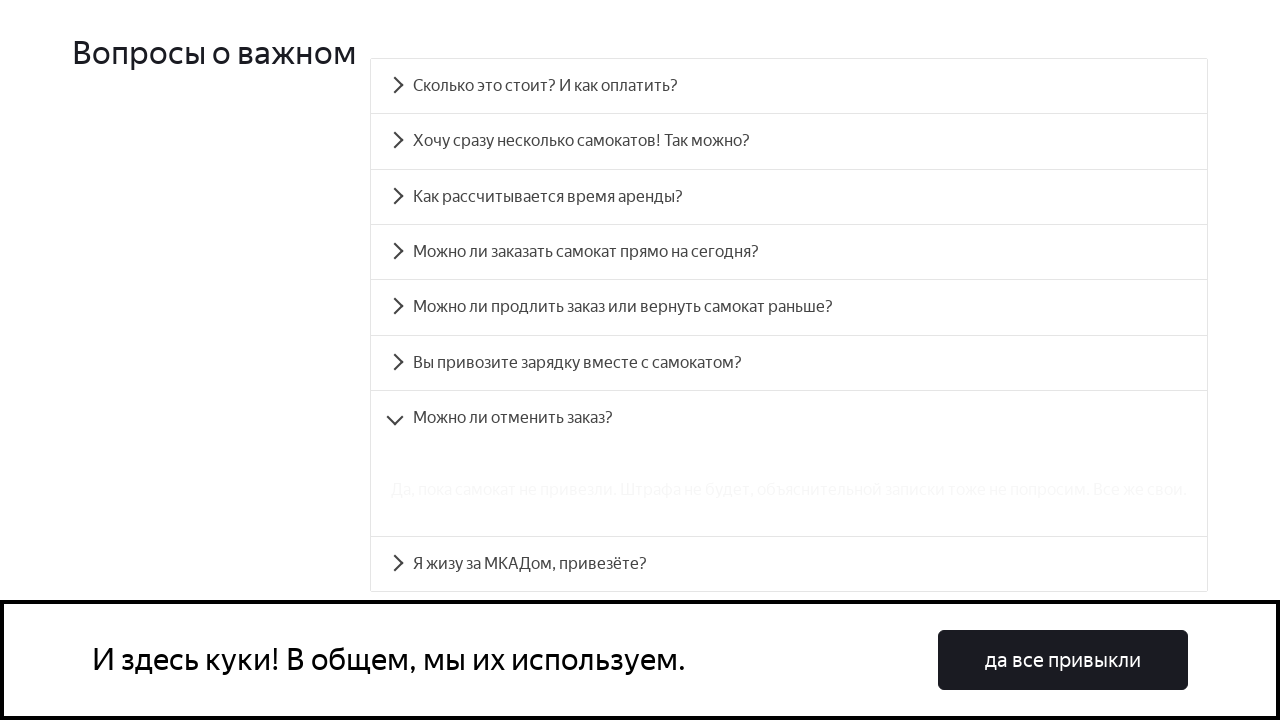

FAQ answer panel 7 became visible
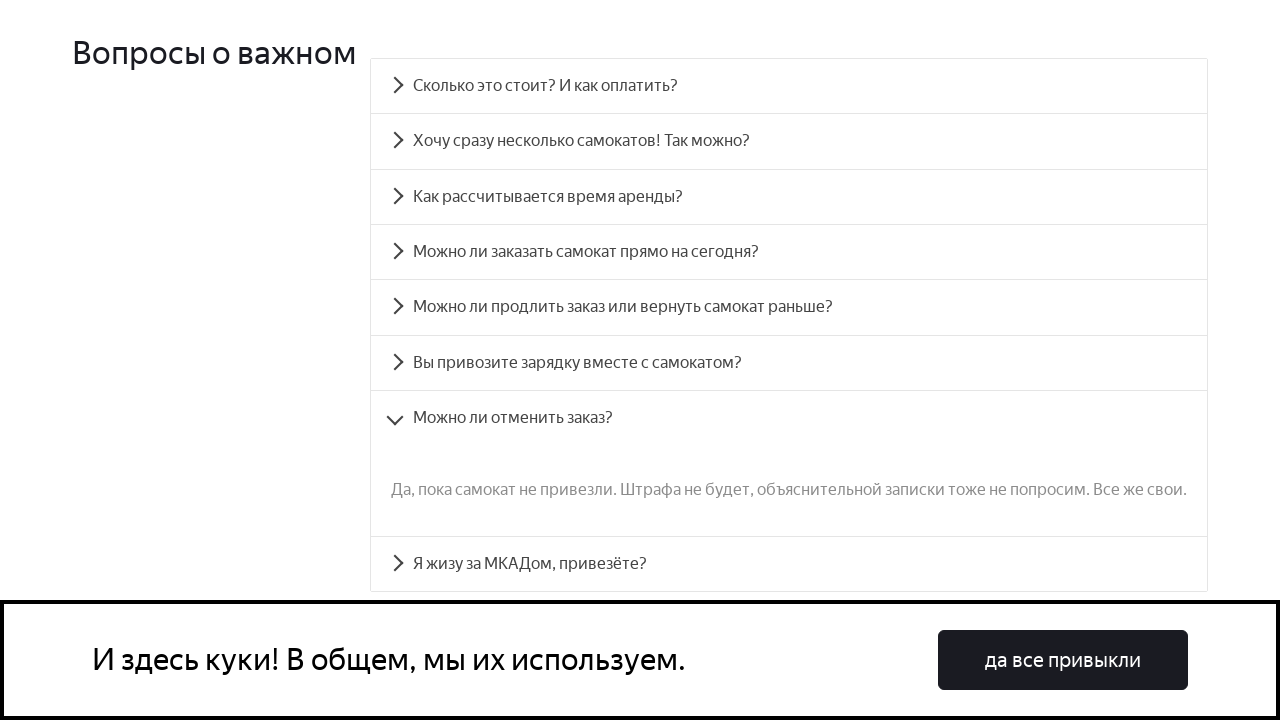

Clicked FAQ question 8: 'Я жизу за МКАДом, привезёте?' at (789, 564) on .accordion__item >> nth=7 >> .accordion__button
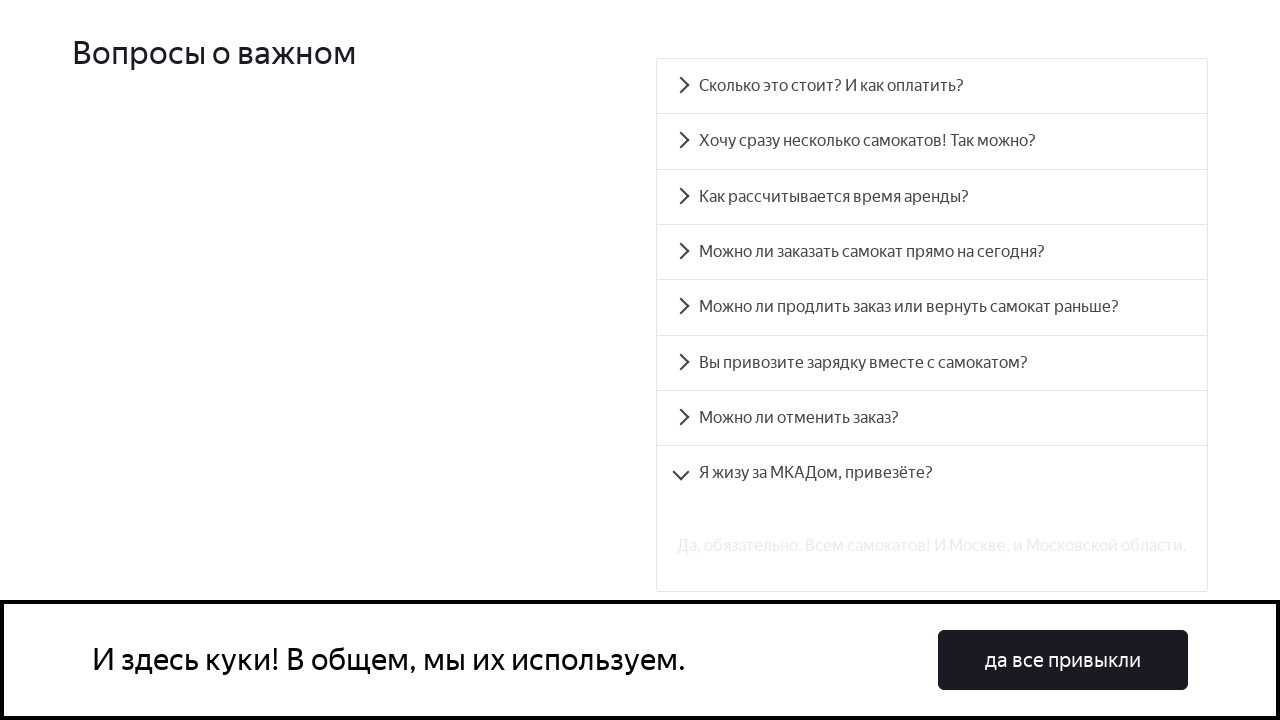

FAQ answer panel 8 became visible
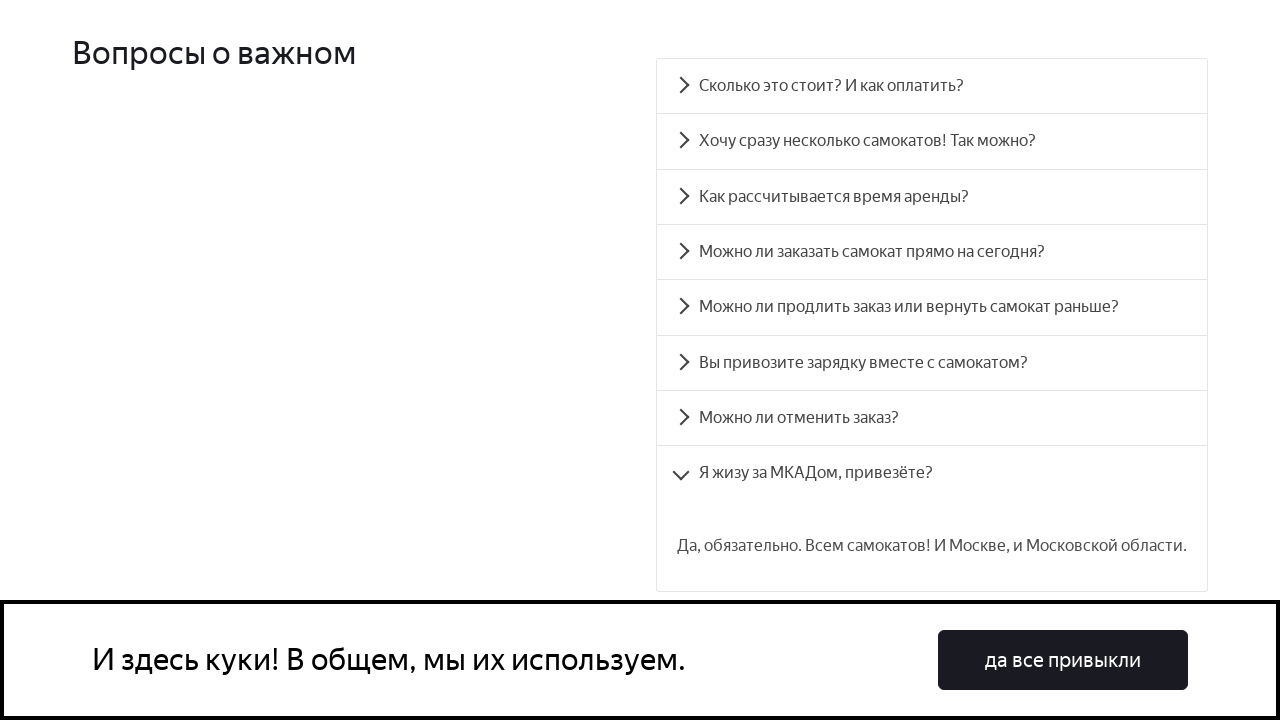

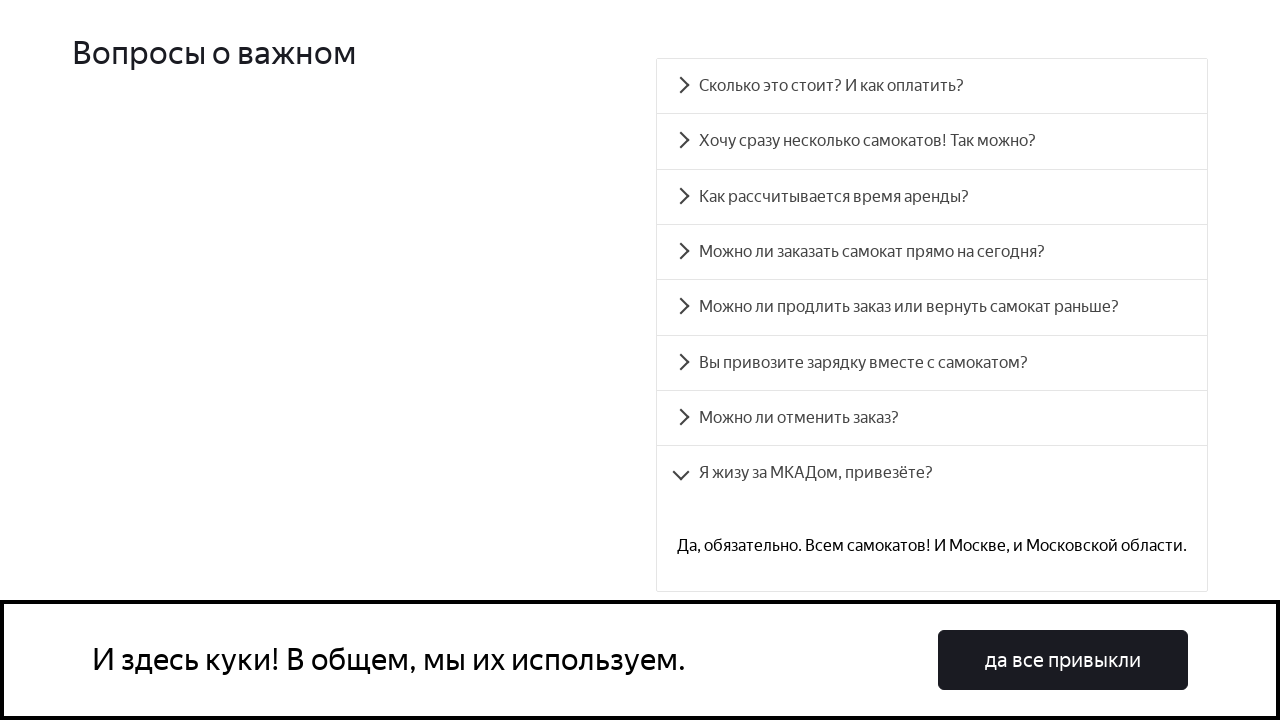